Tests navigation to the account page by clicking the account button and verifying the page title

Starting URL: http://intershop5.skillbox.ru/

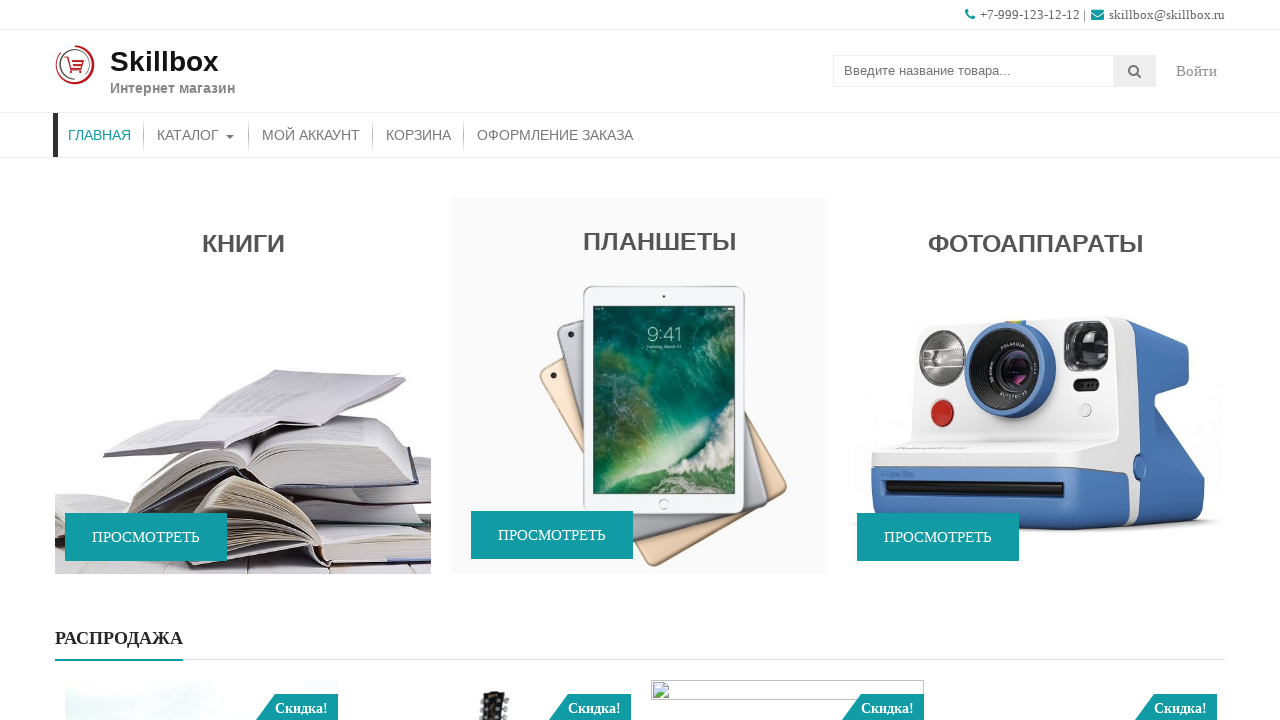

Clicked account button at (1197, 71) on .account
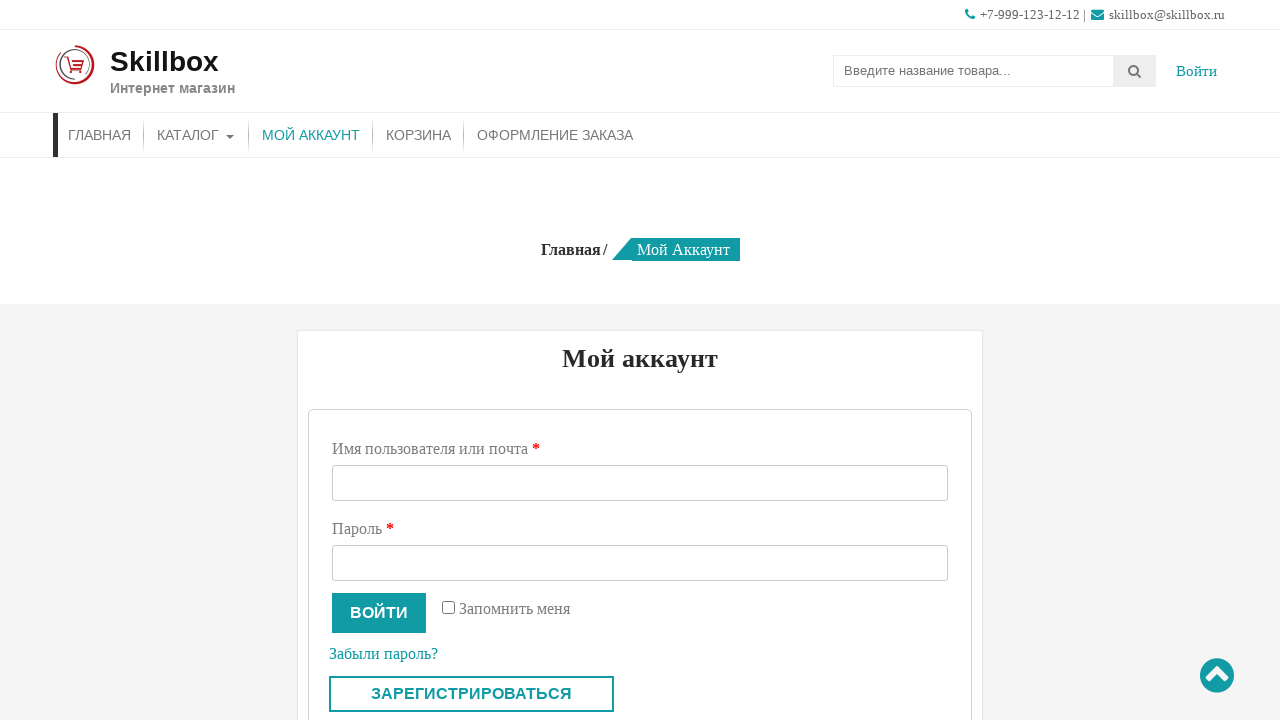

Account page header loaded and verified
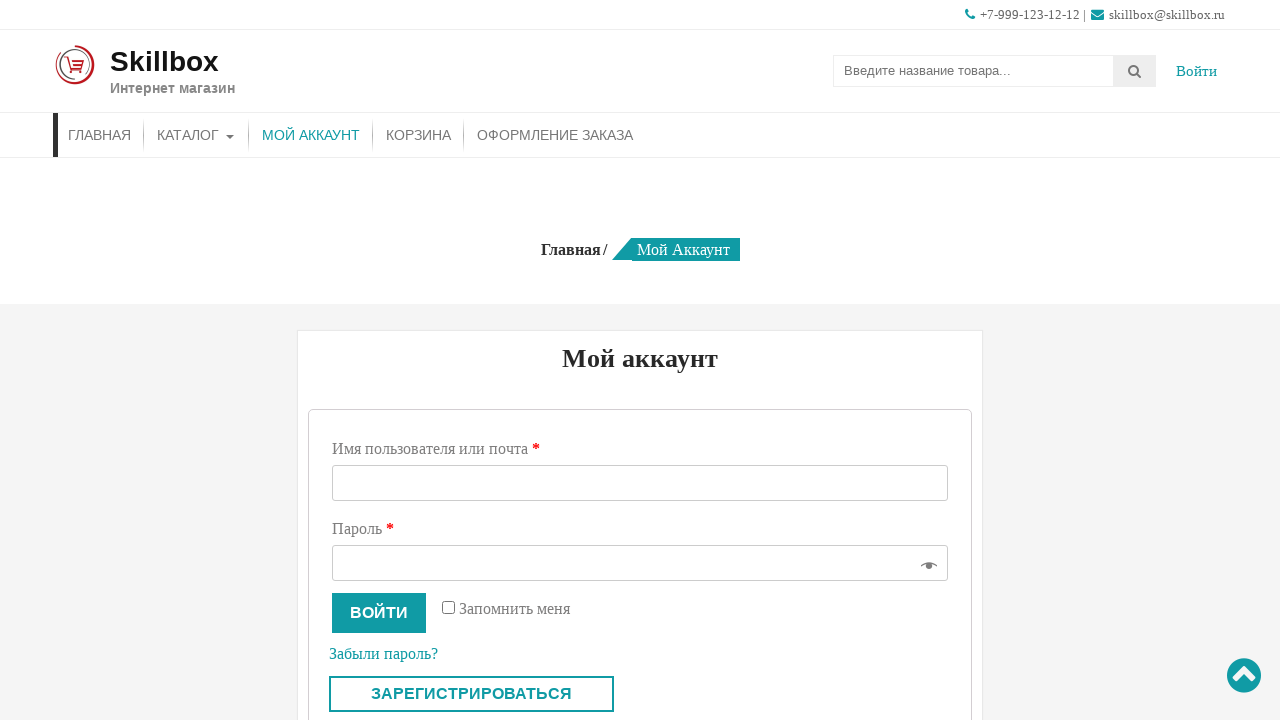

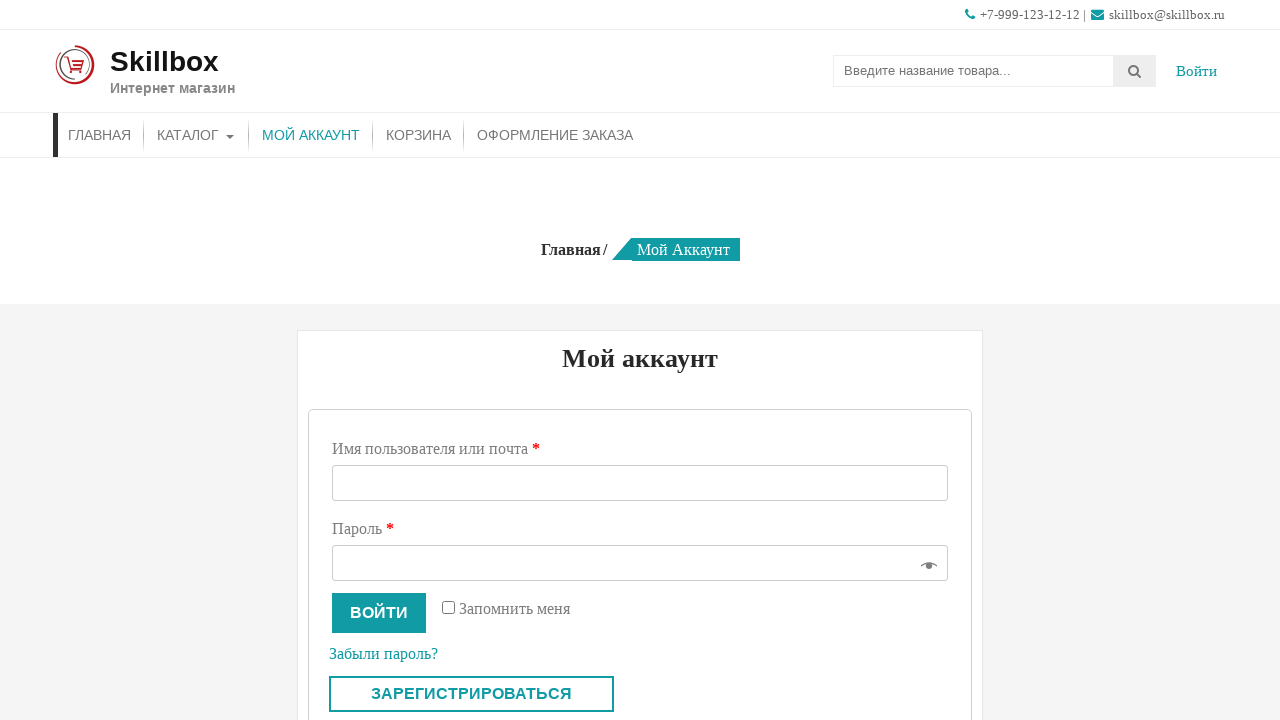